Tests a calculator demo by entering two numbers and verifying the sum result

Starting URL: https://juliemr.github.io/protractor-demo/

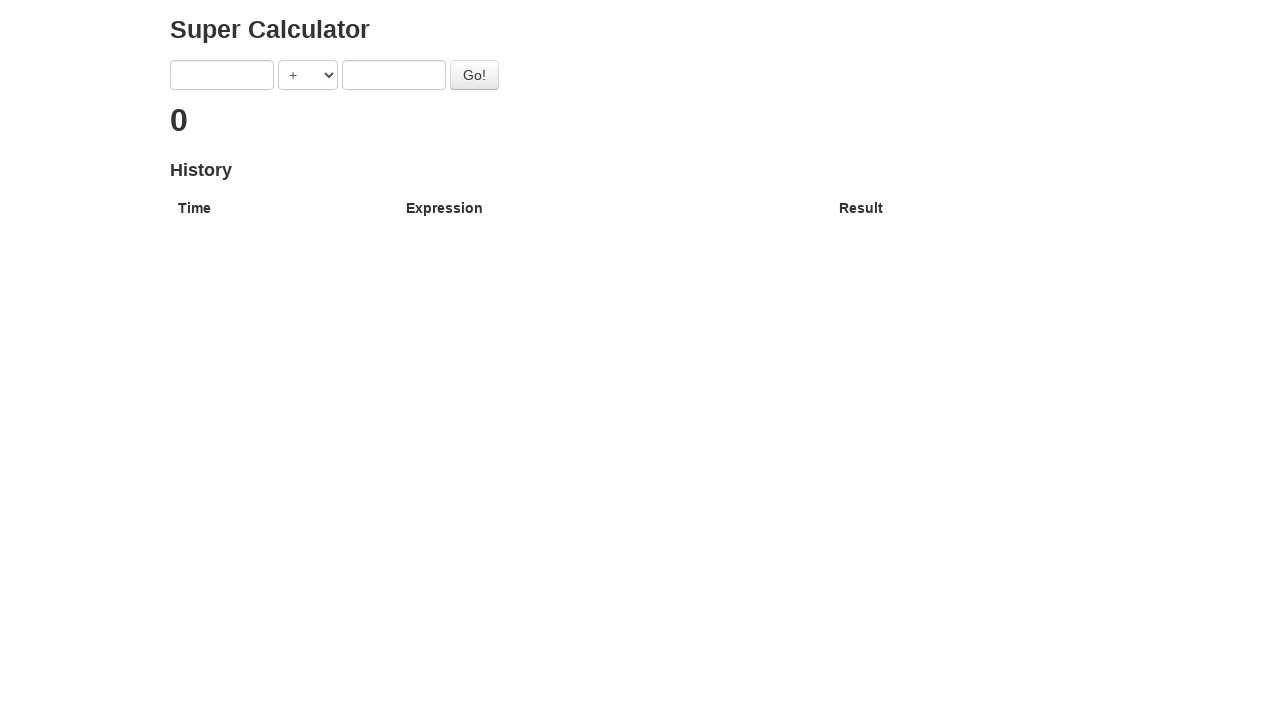

Entered first number '5' in the calculator on input[ng-model='first']
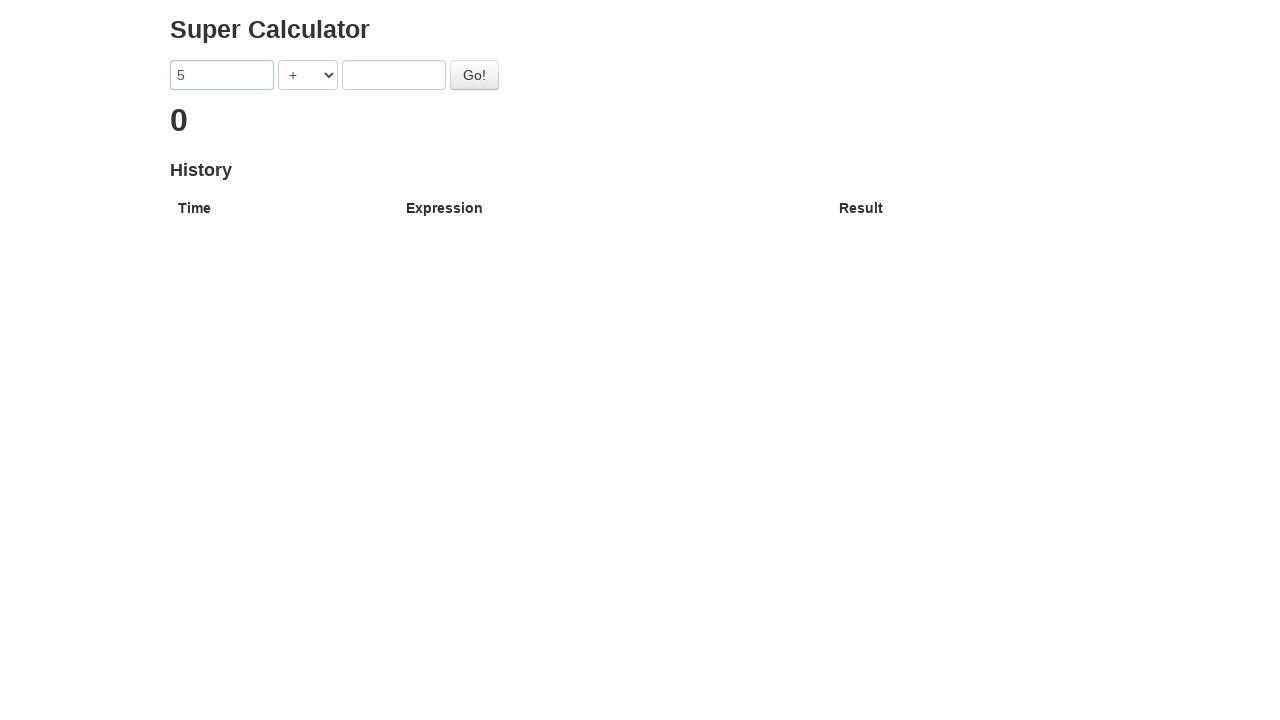

Entered second number '5' in the calculator on input[ng-model='second']
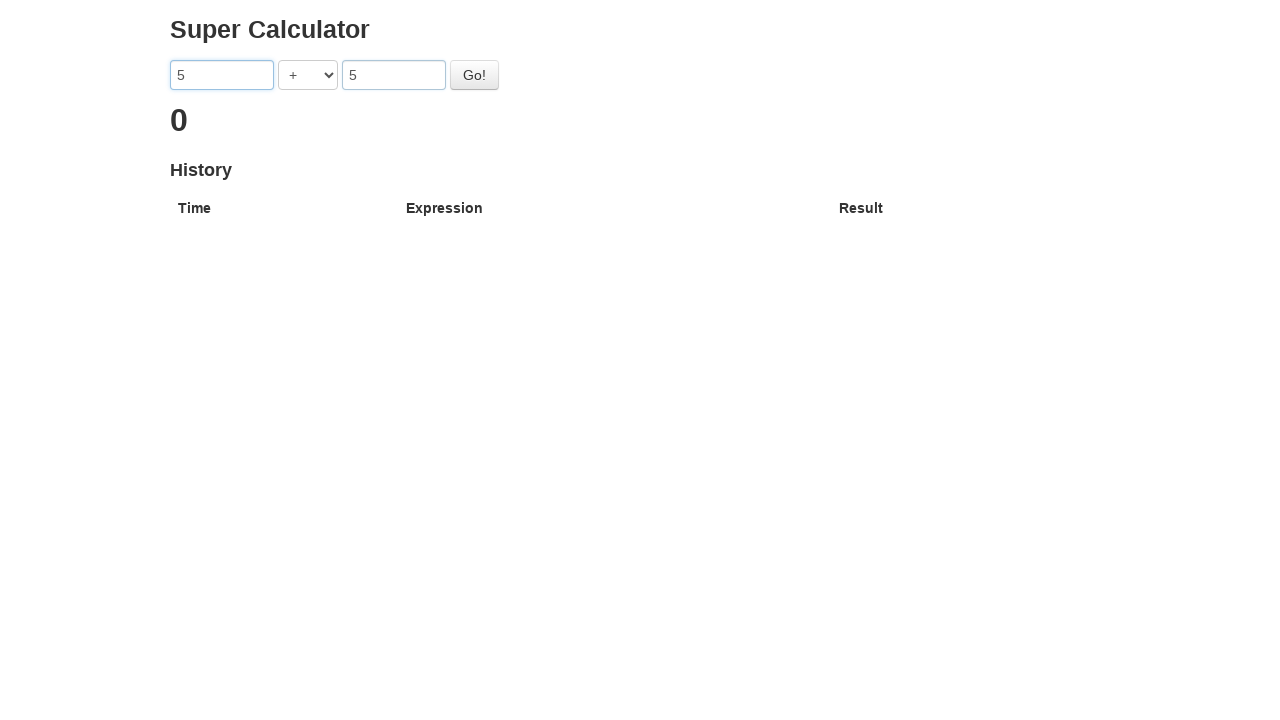

Clicked the calculate button to compute the sum at (474, 75) on #gobutton
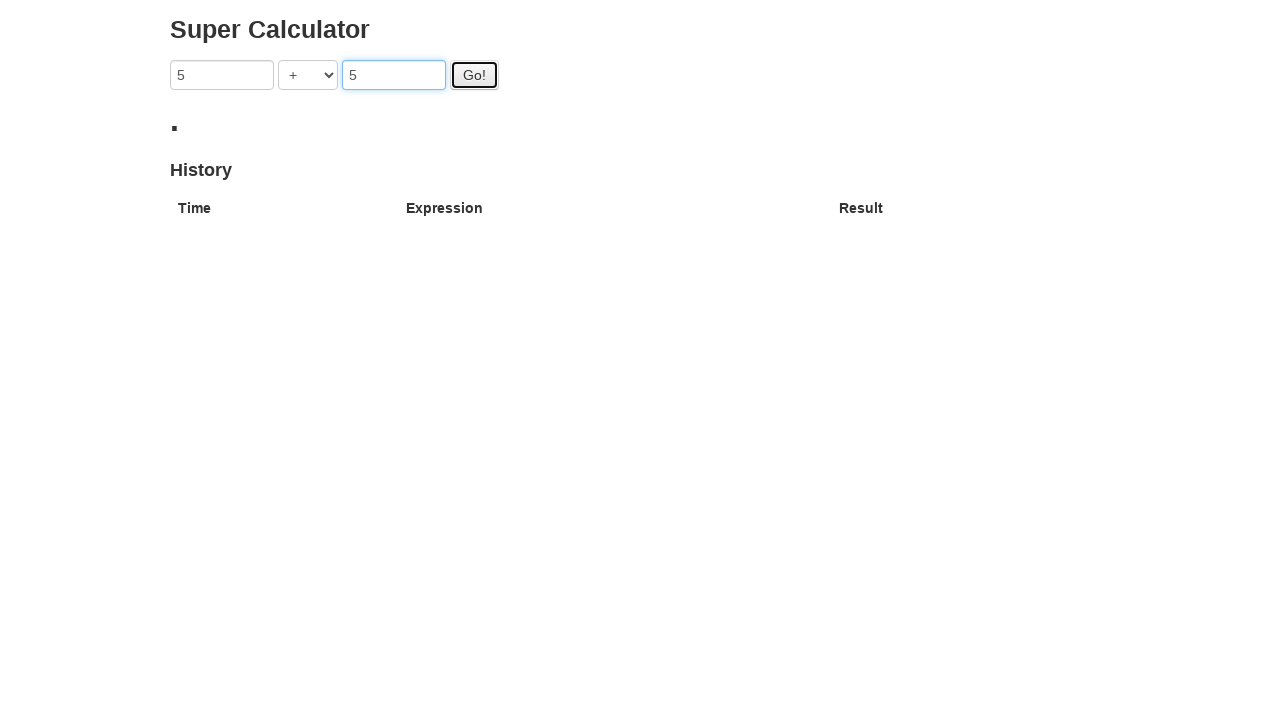

Verified that the result sum is displayed
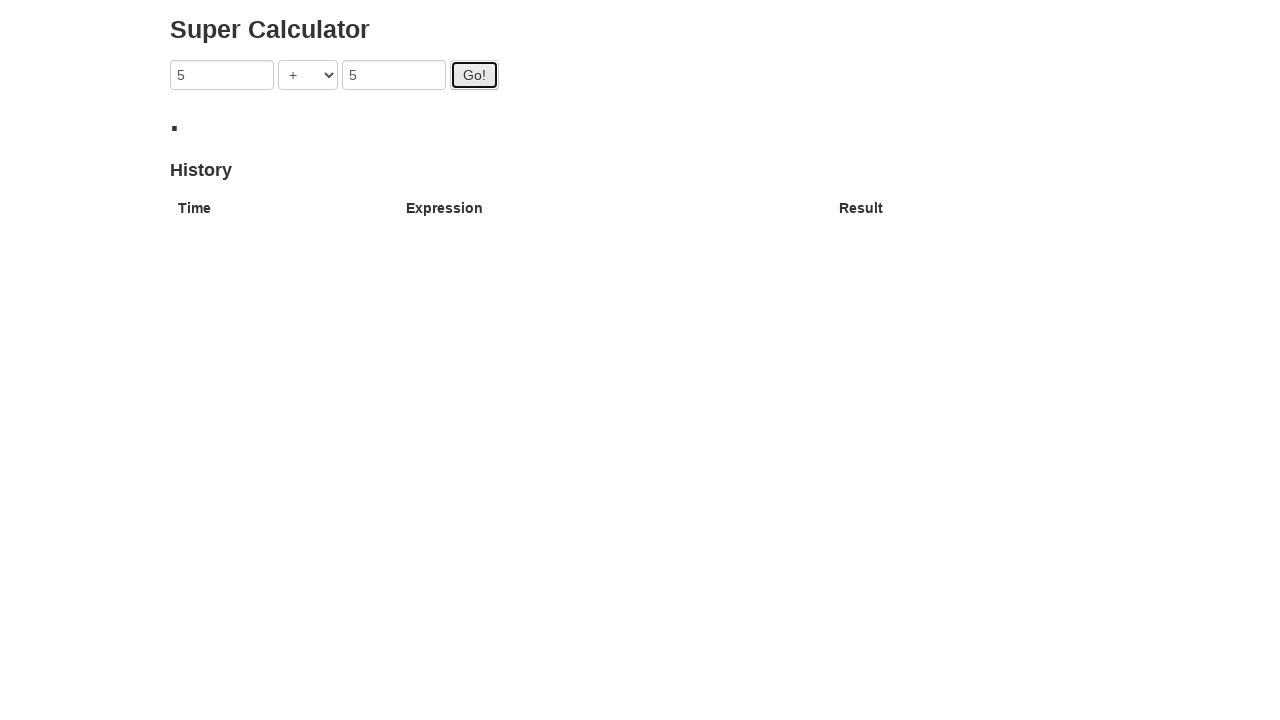

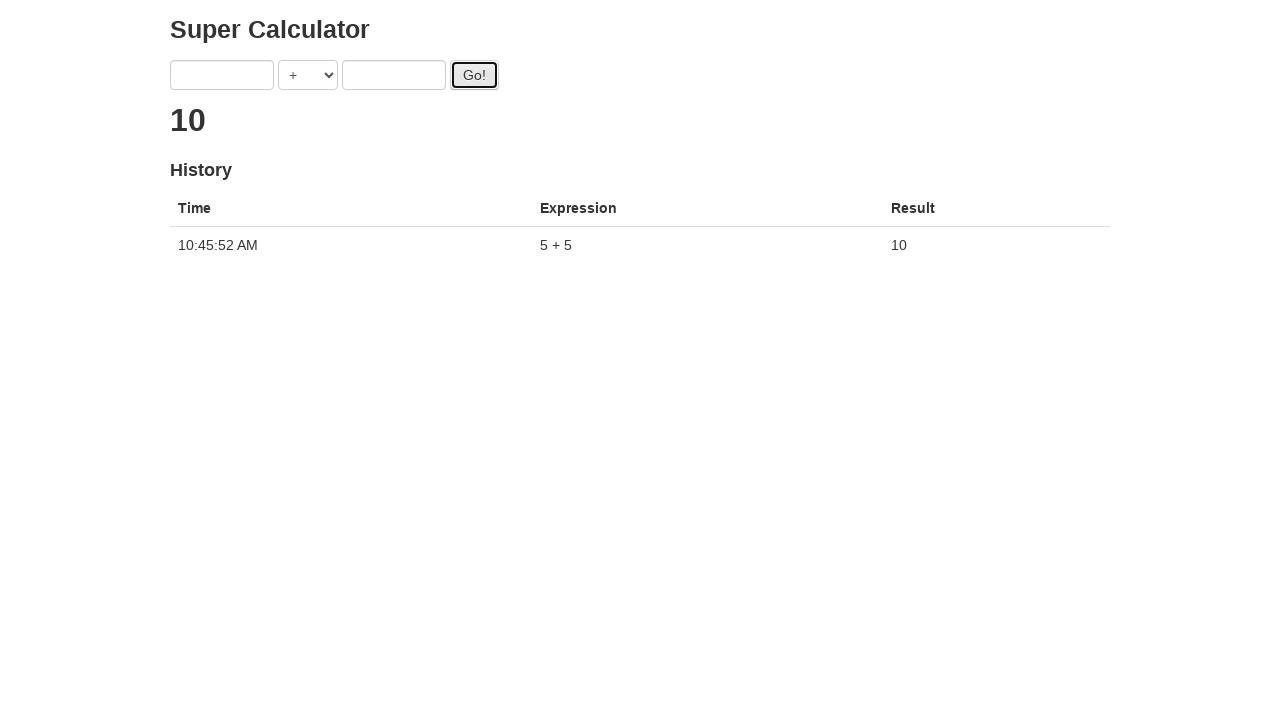